Tests search functionality on krasivoe.by e-commerce site by searching for a product and verifying the search results page

Starting URL: https://krasivoe.by/

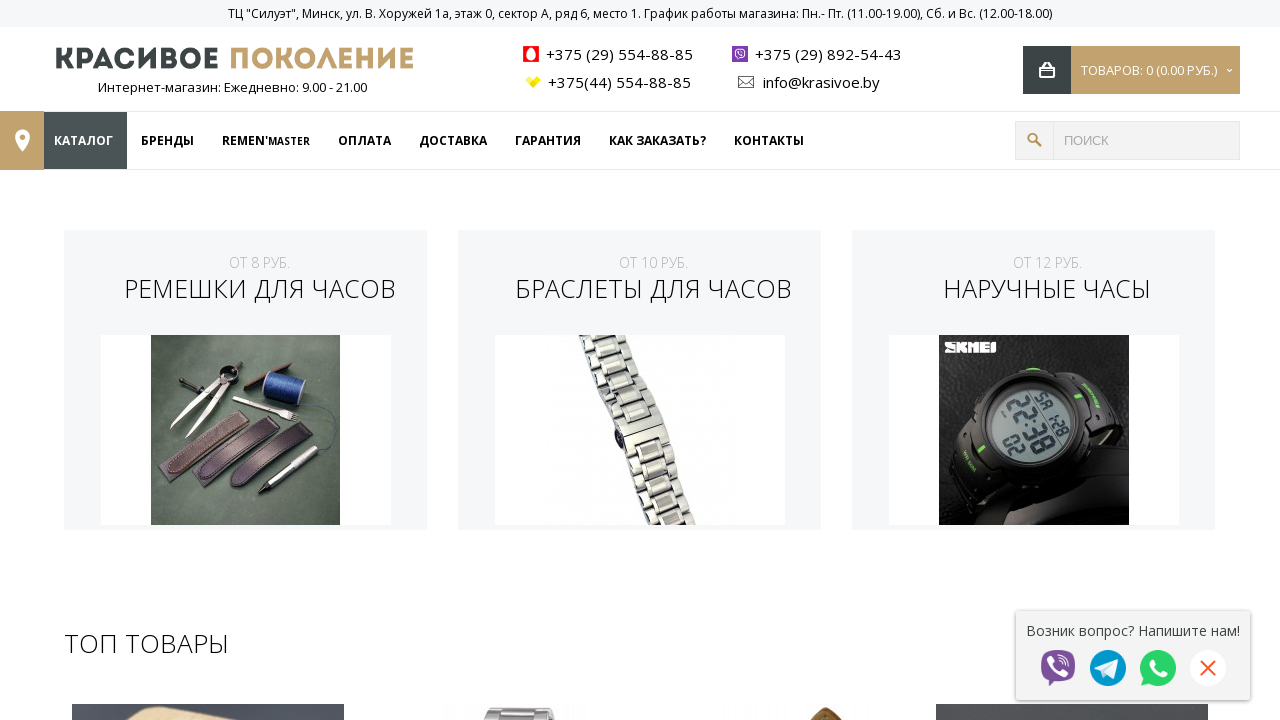

Clicked on search input field at (1147, 140) on xpath=//*[@id='search']/input
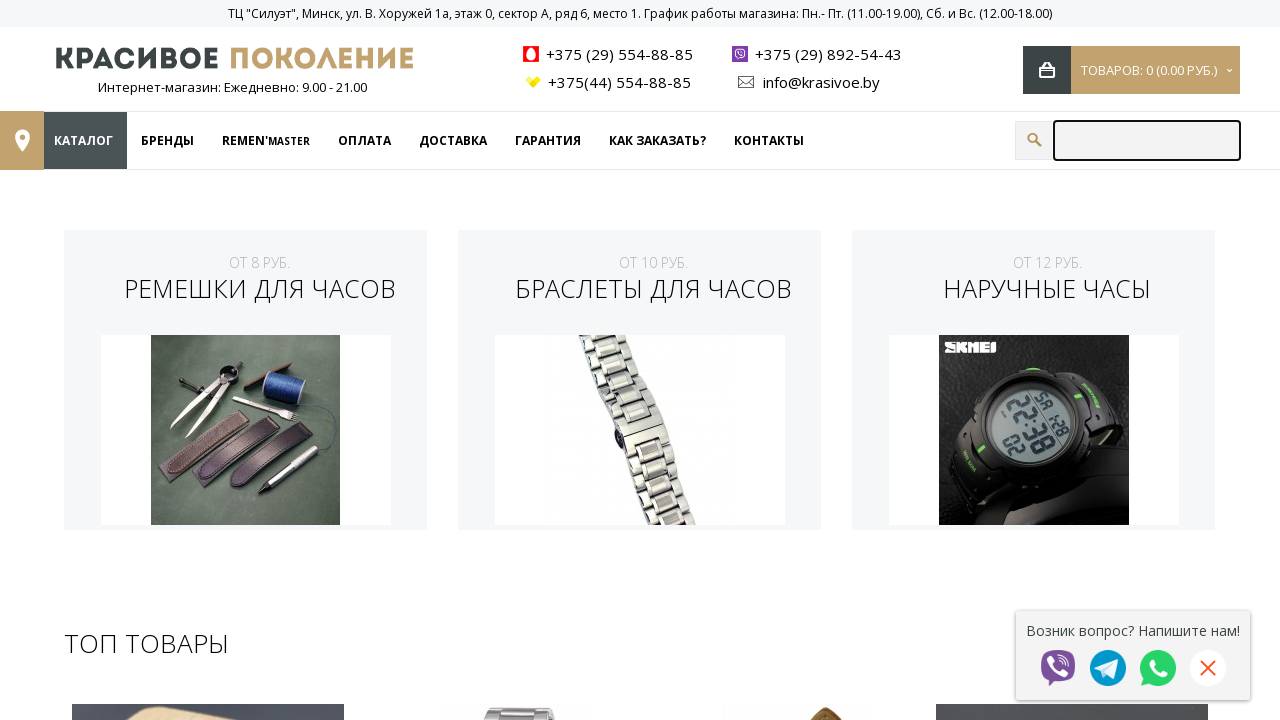

Filled search input with 'браслет' (bracelet) on xpath=//*[@id='search']/input
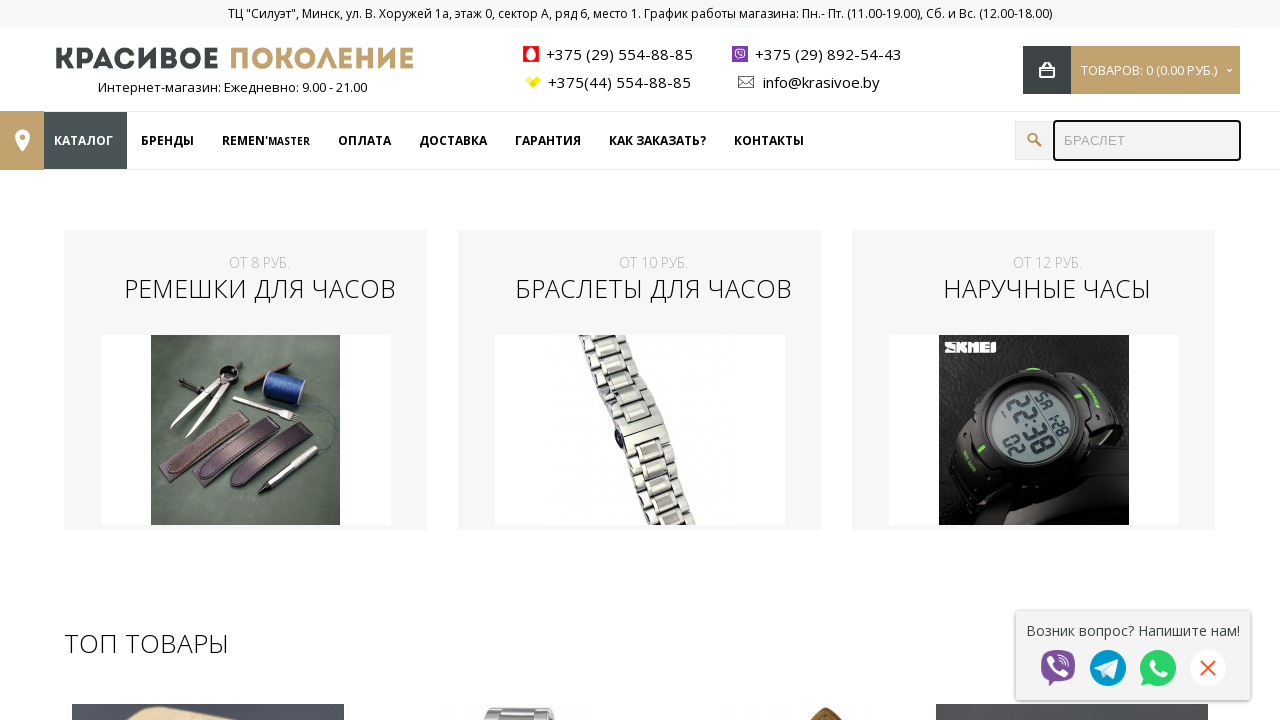

Waited 1 second for page to load
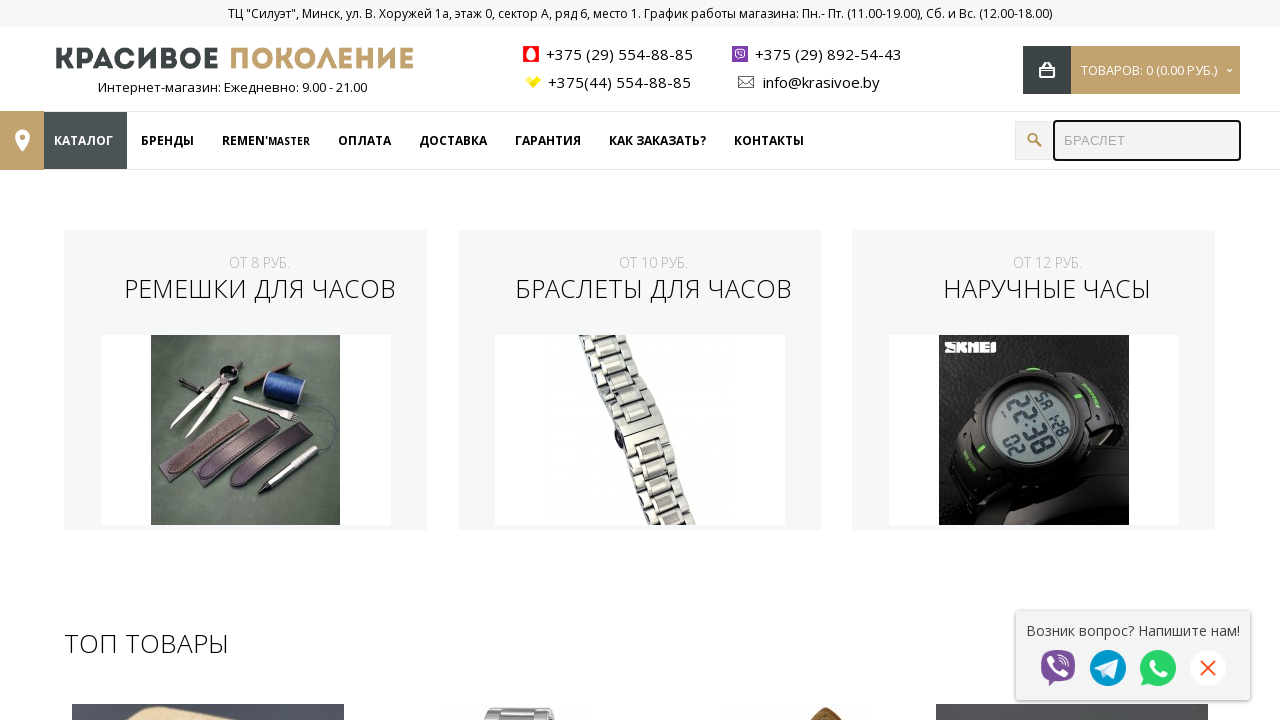

Clicked search button to submit search query at (1034, 140) on xpath=//*[@id='search']/button
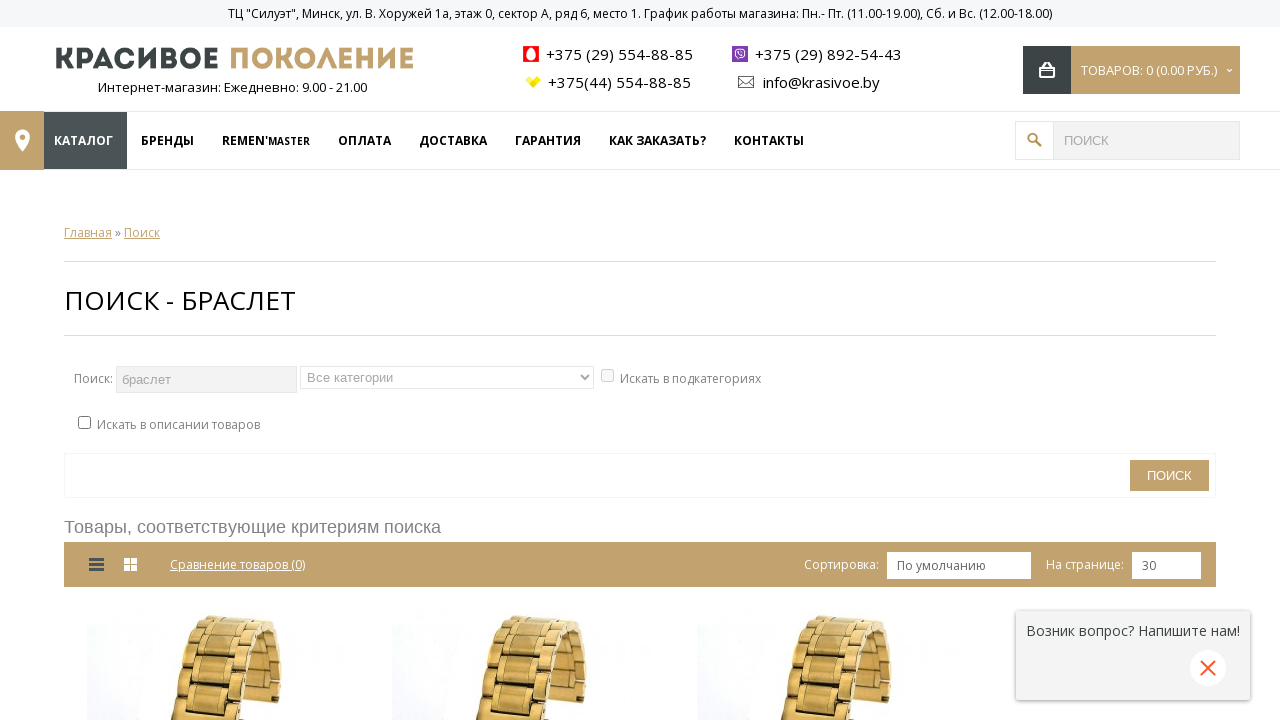

Search results page loaded with heading displayed
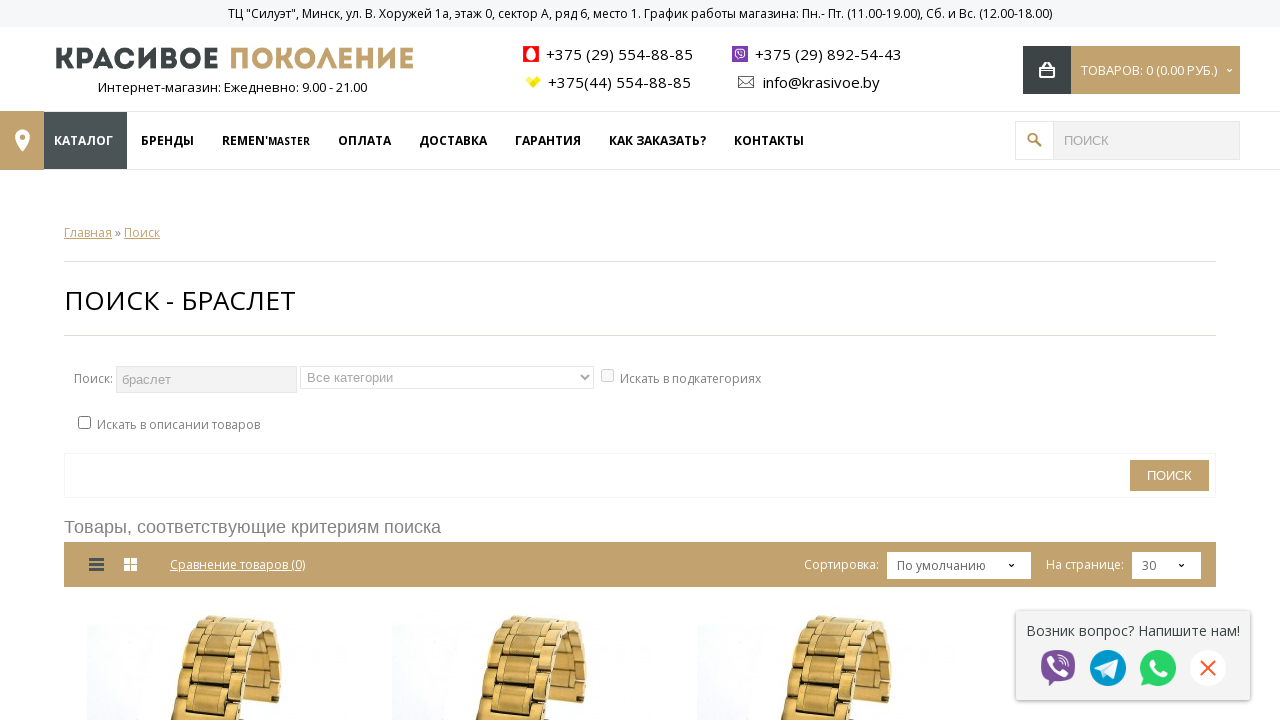

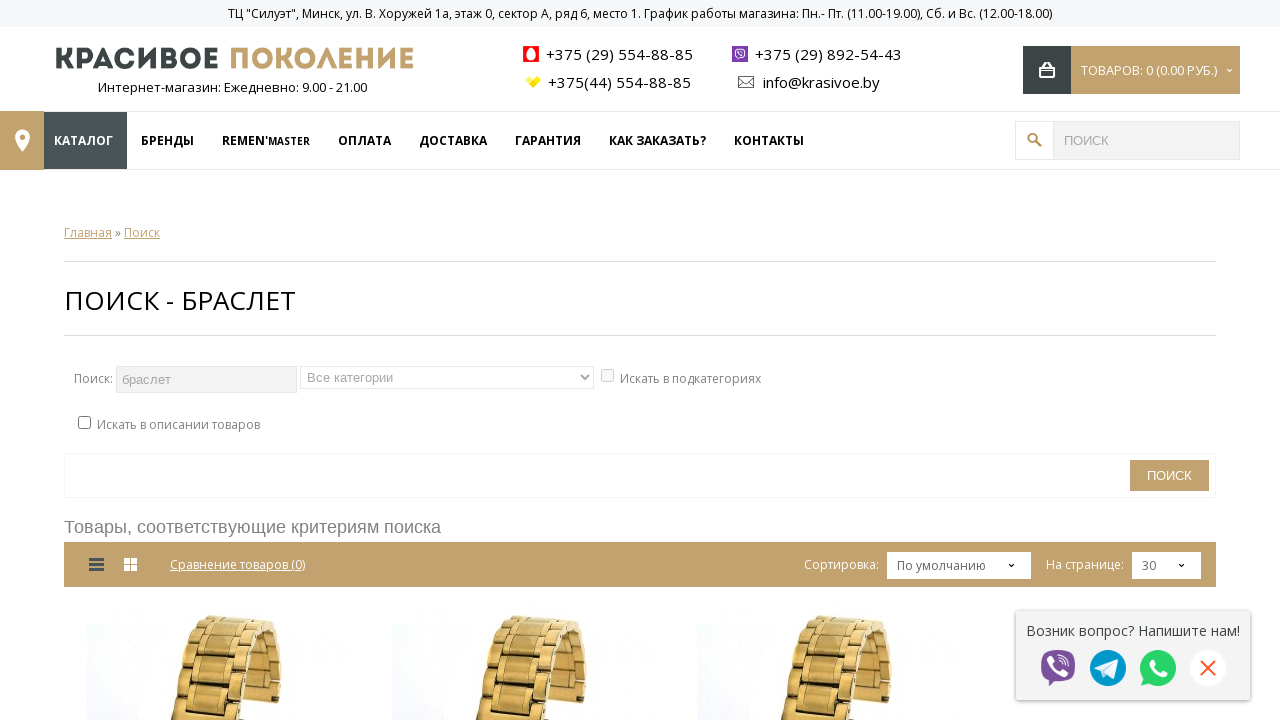